Navigates to the Time and Date world clock page and verifies that the world clock table with city information is displayed and accessible.

Starting URL: https://www.timeanddate.com/worldclock/

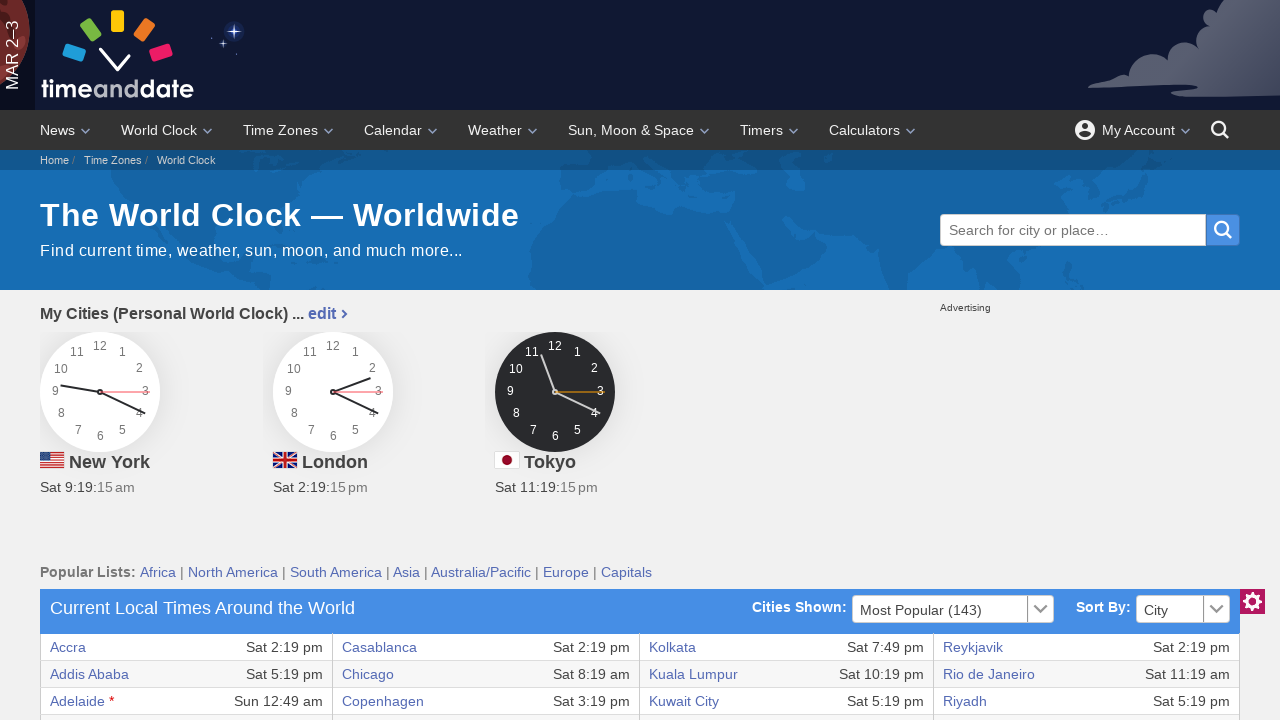

World clock table body loaded and visible
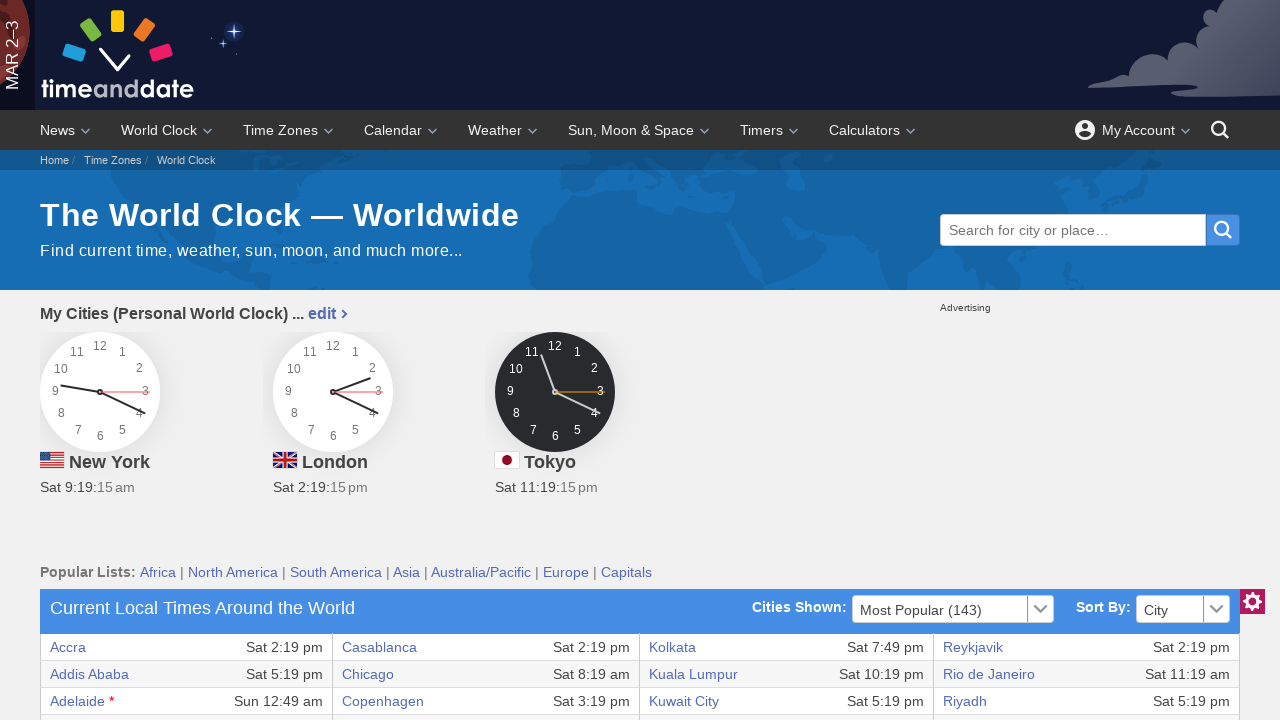

World clock table rows with city data are accessible
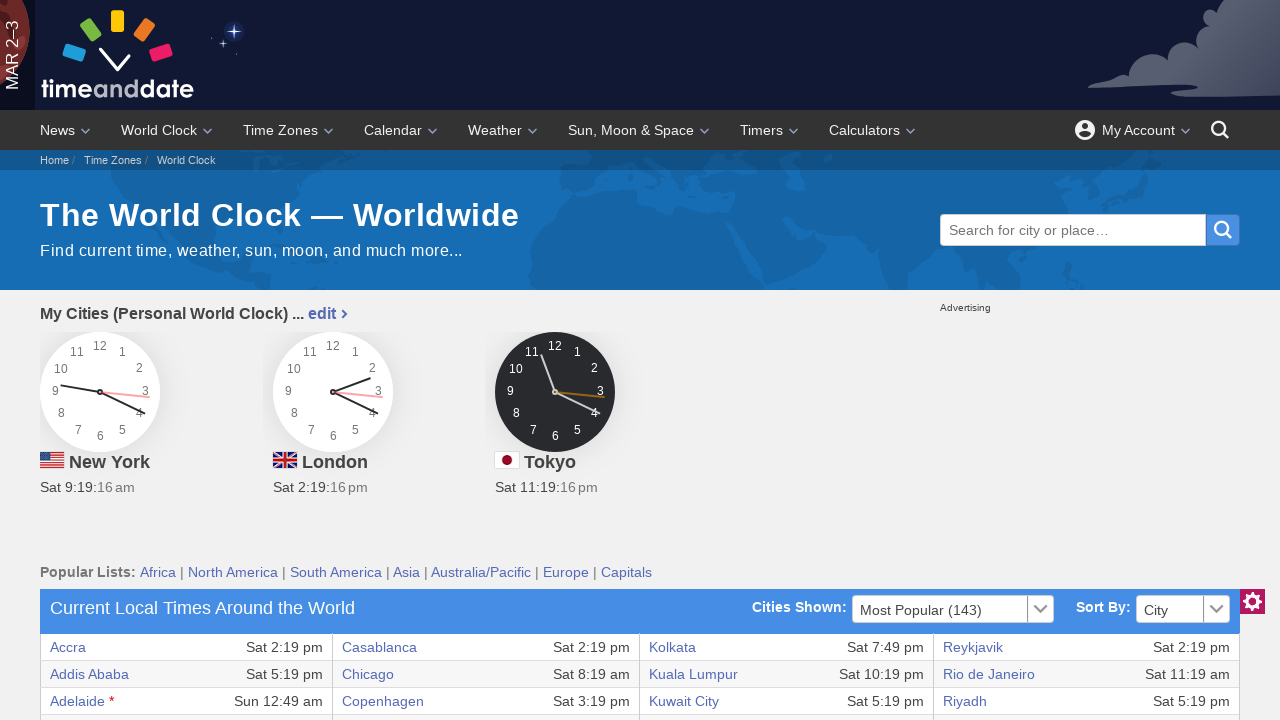

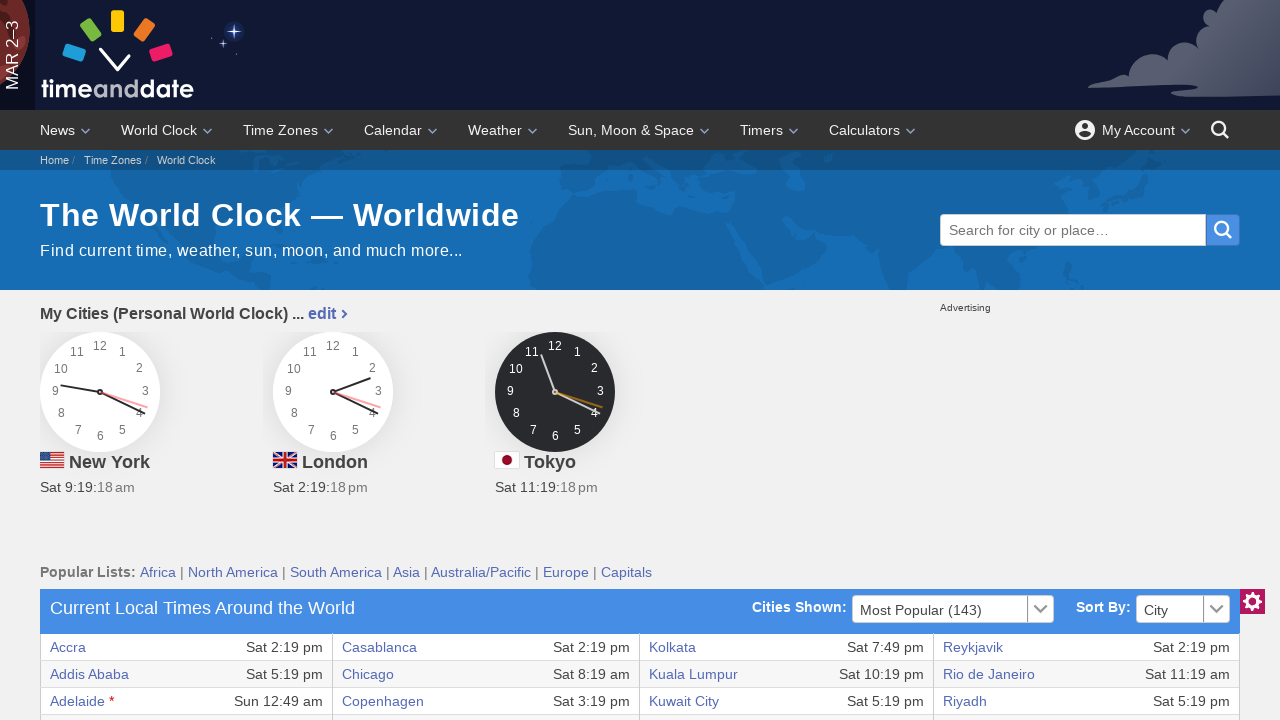